Tests drag and drop by offset action from draggable element to target coordinates

Starting URL: https://crossbrowsertesting.github.io/drag-and-drop

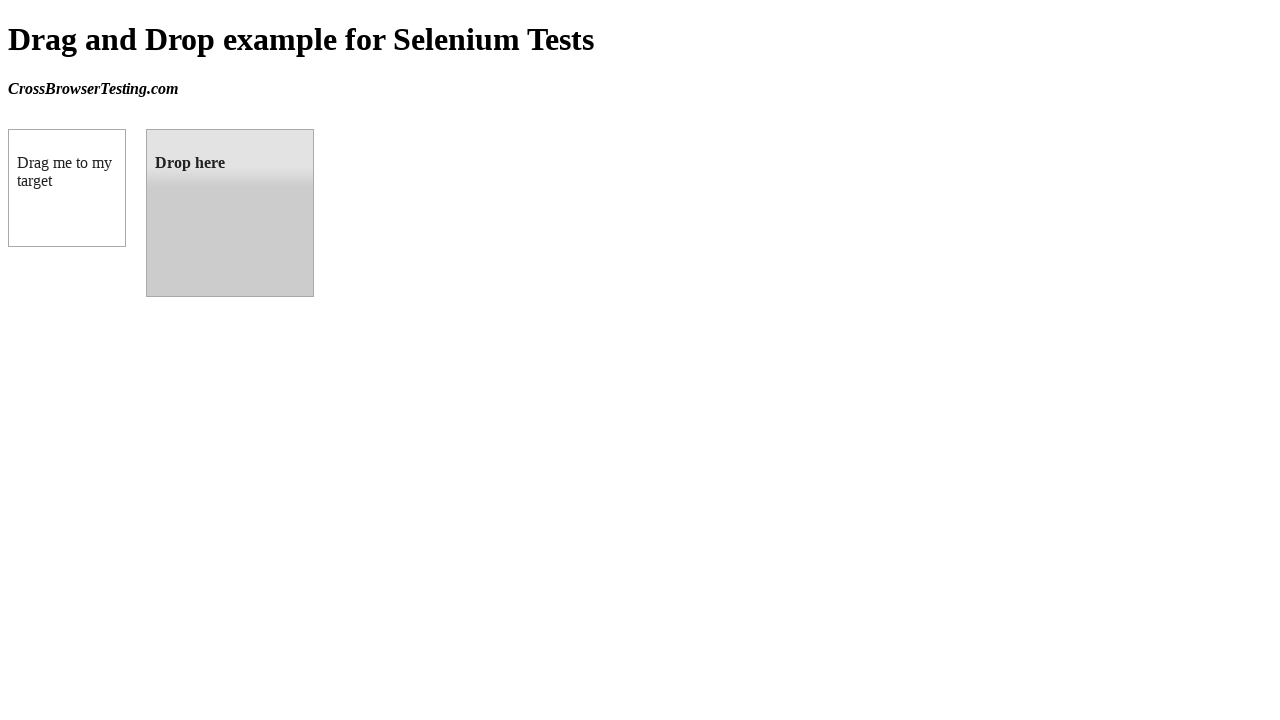

Located draggable source element
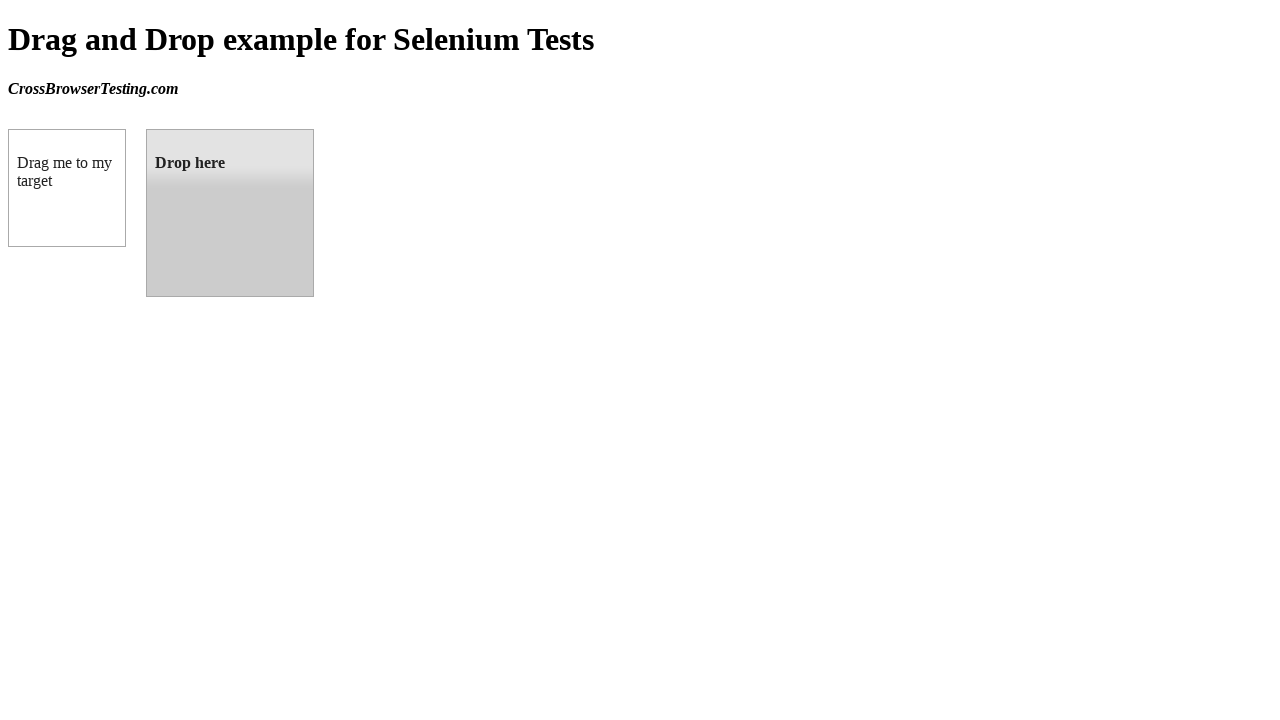

Located droppable target element
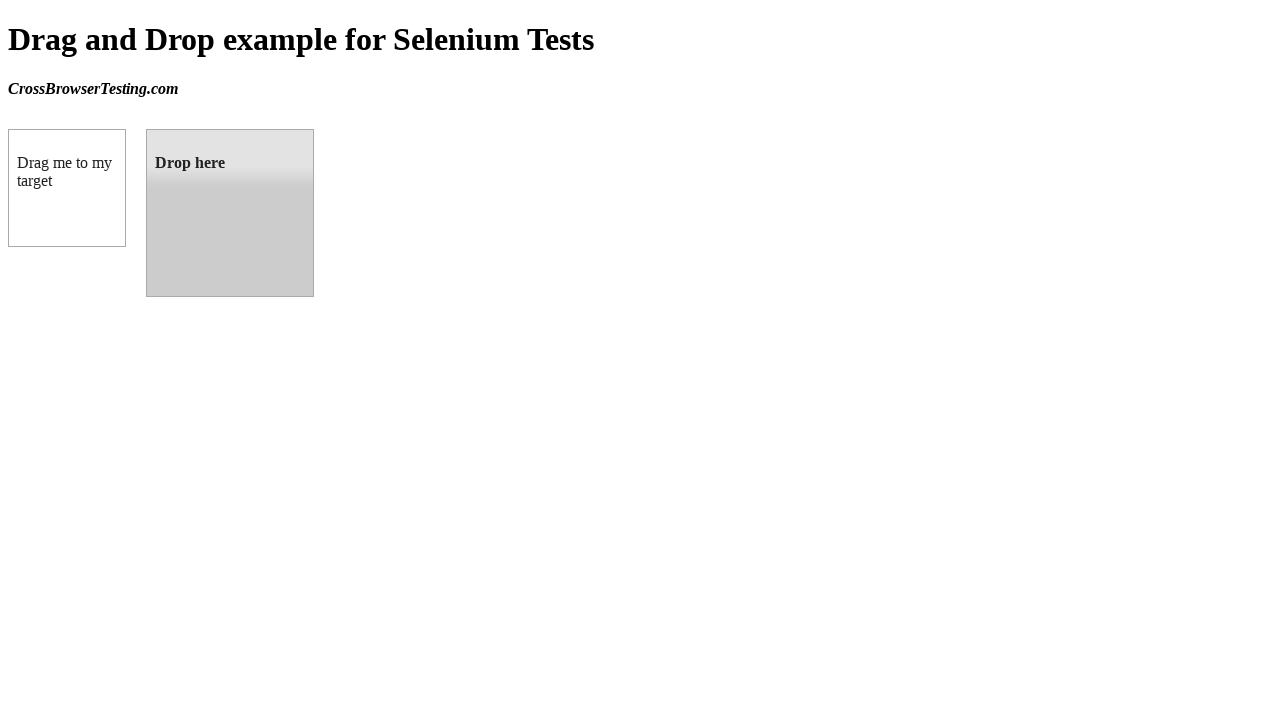

Retrieved target element bounding box coordinates
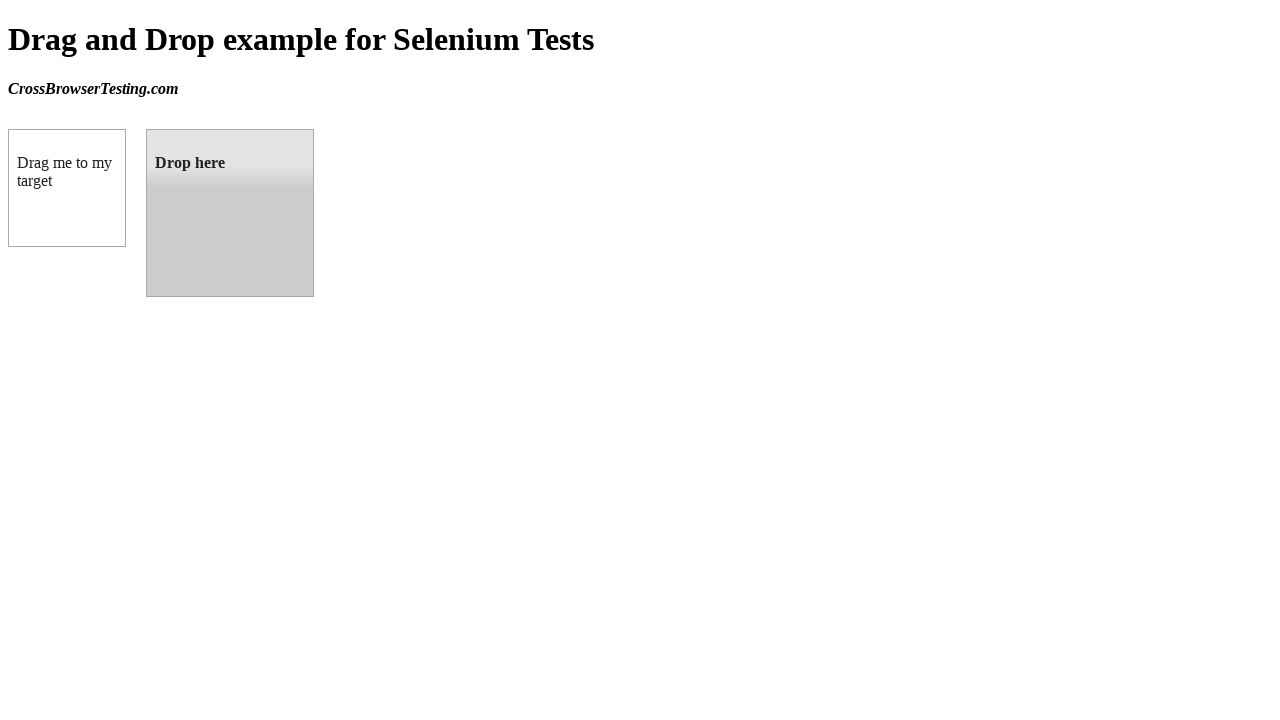

Calculated target drop coordinates at center of droppable element
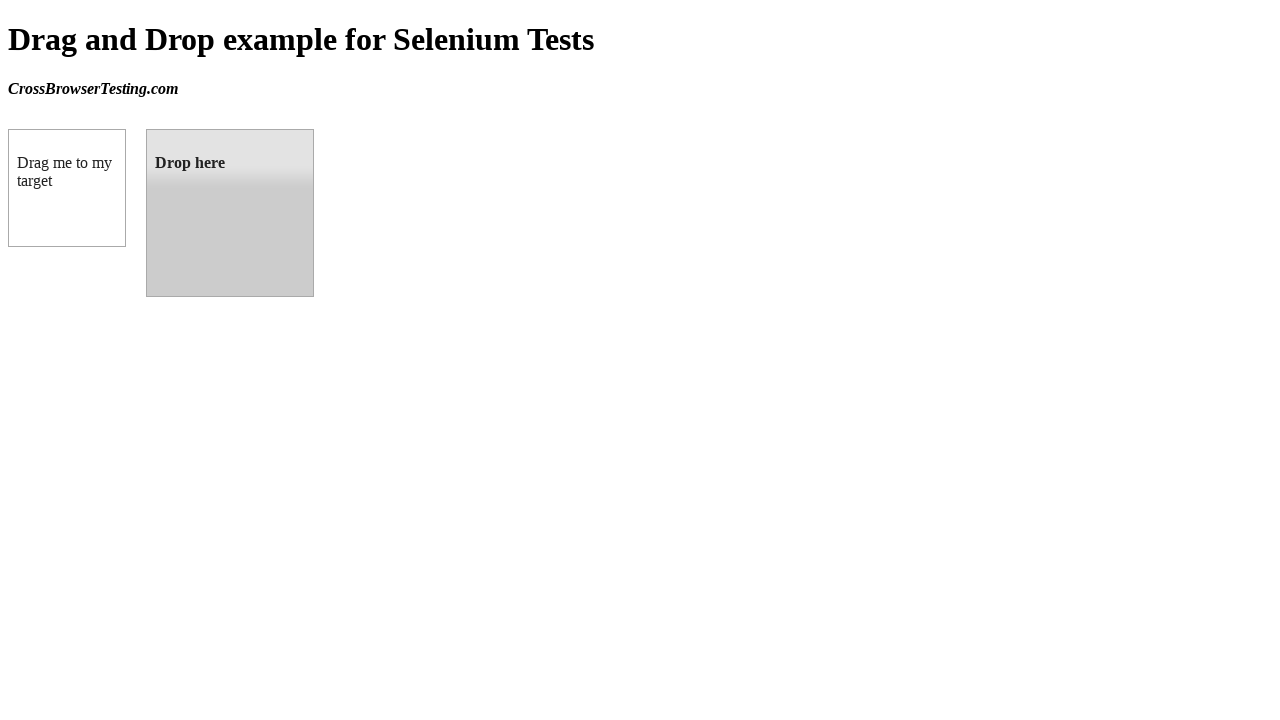

Performed drag and drop from draggable element to target element at (230, 213)
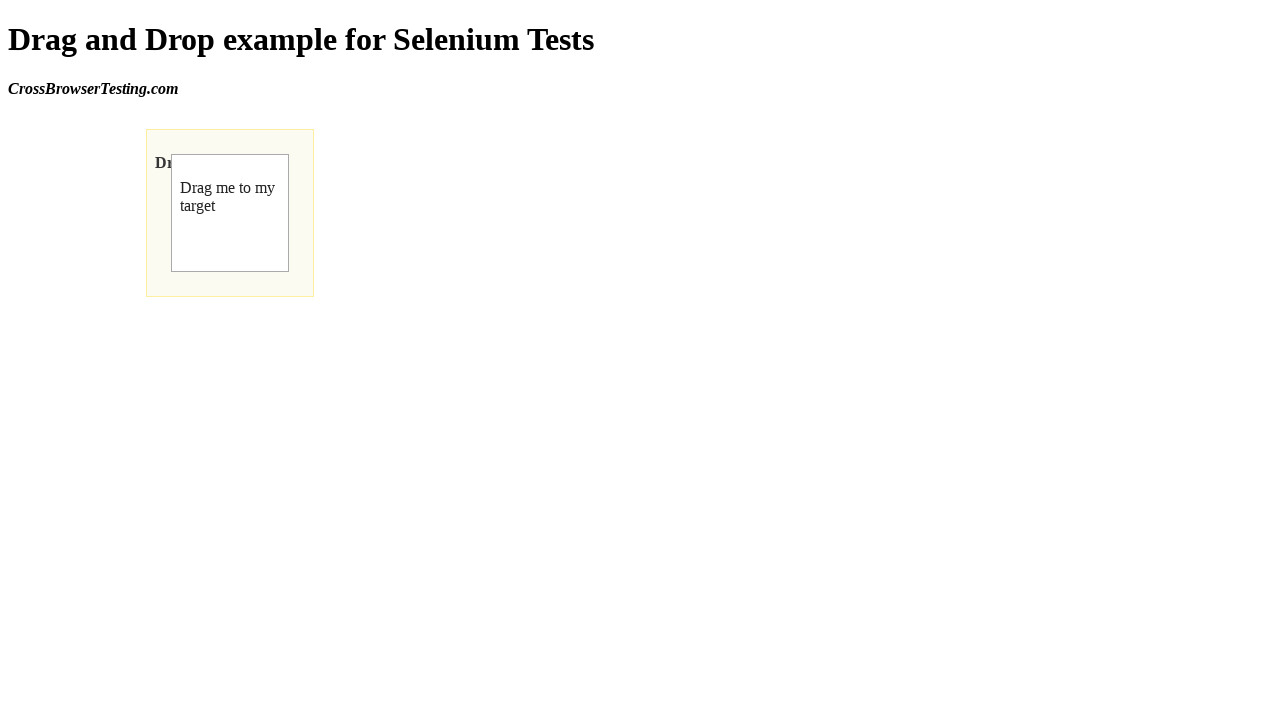

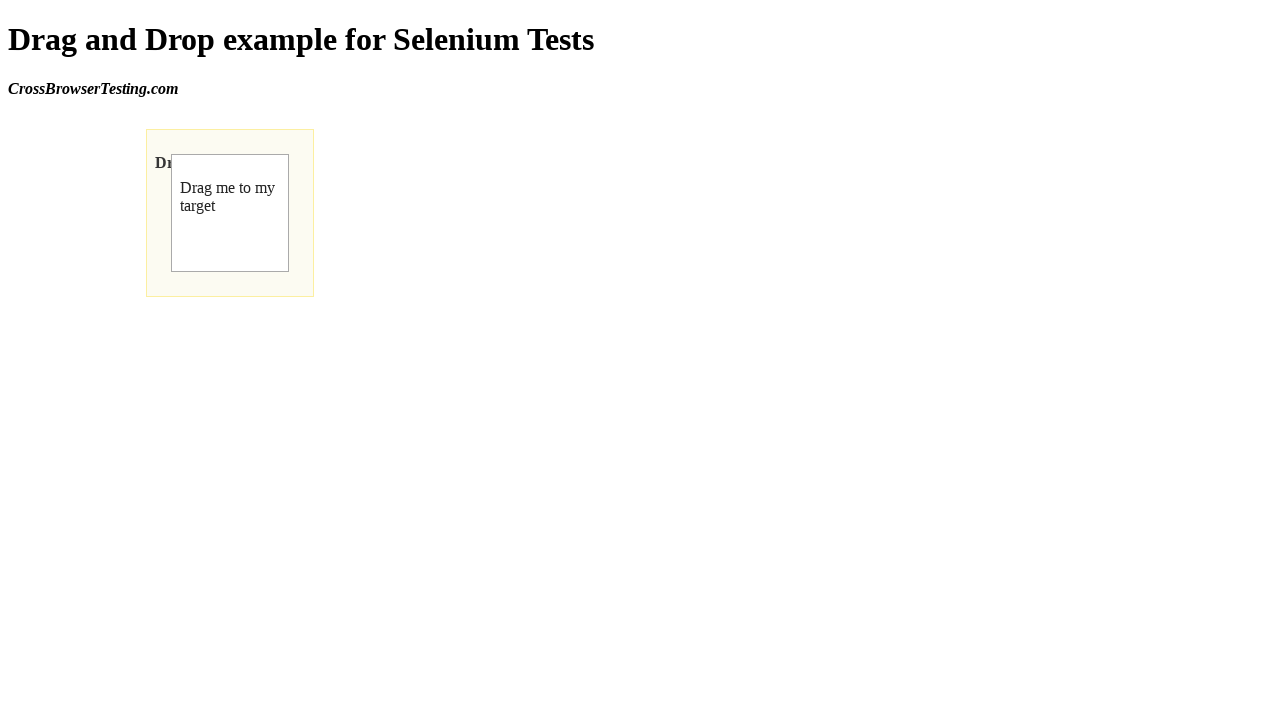